Tests successful login by entering correct username and password and verifying the success message

Starting URL: https://the-internet.herokuapp.com/login

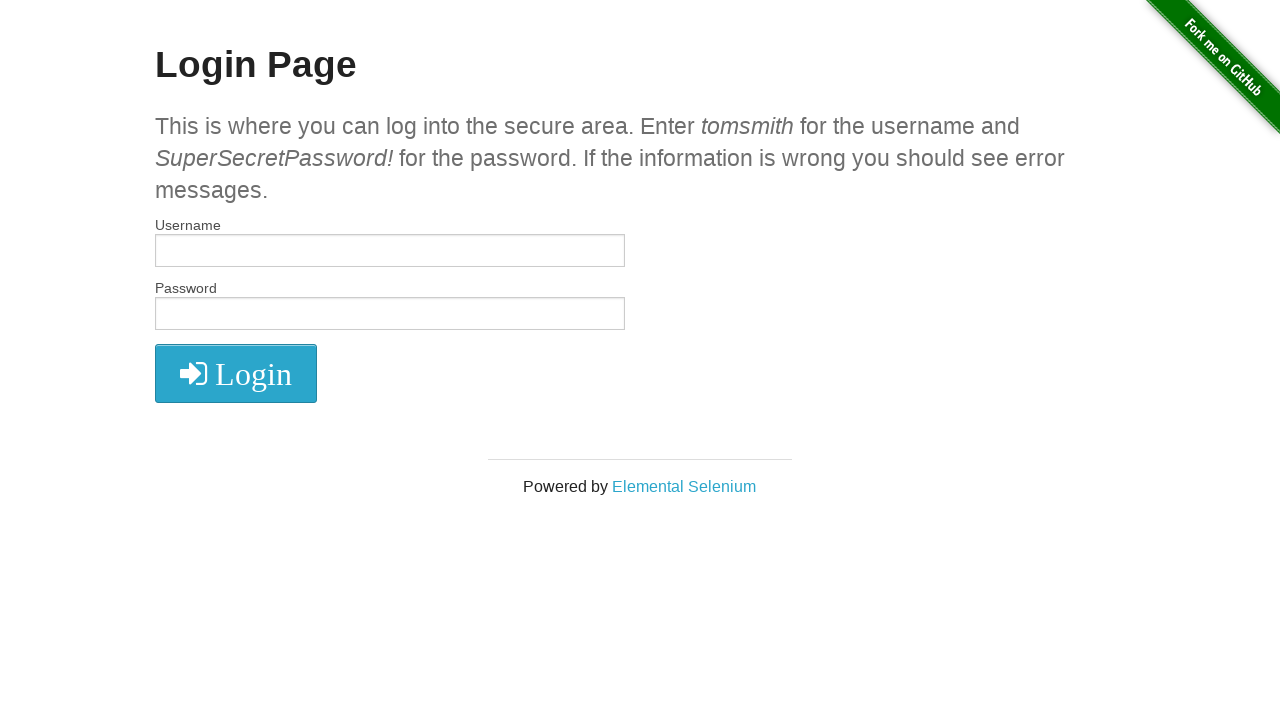

Username field became visible
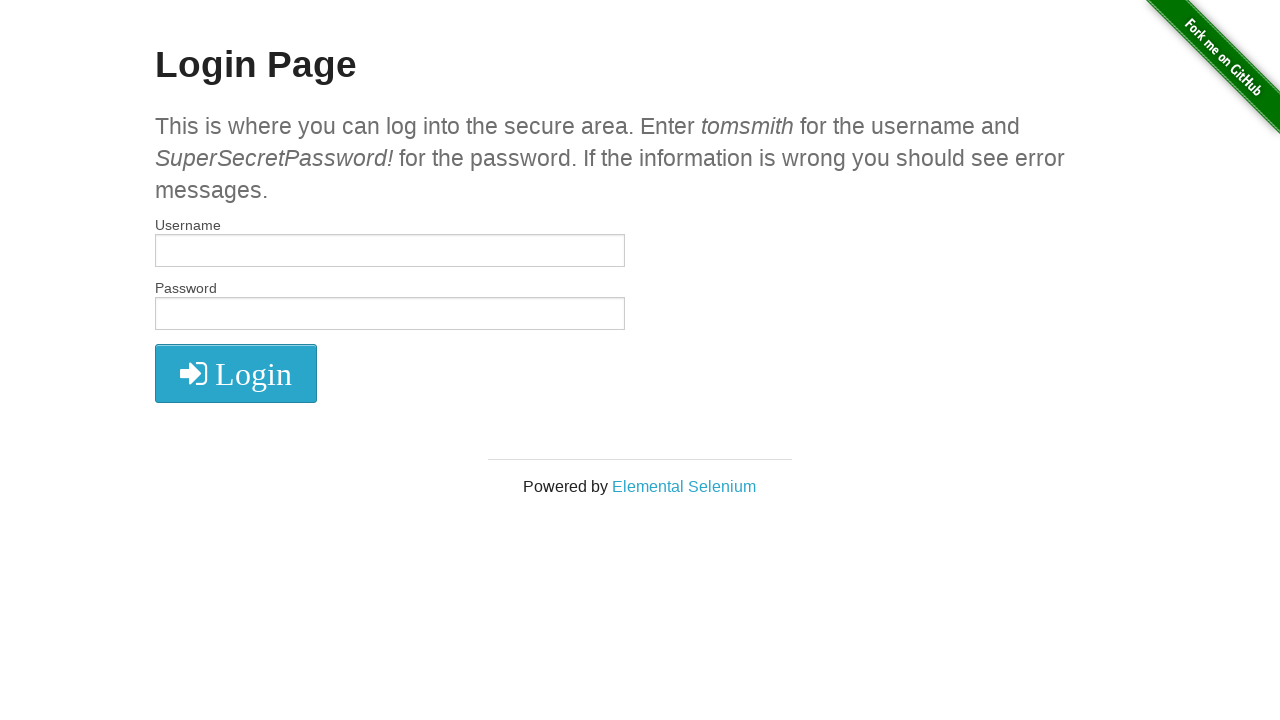

Entered username 'tomsmith' in username field on #username
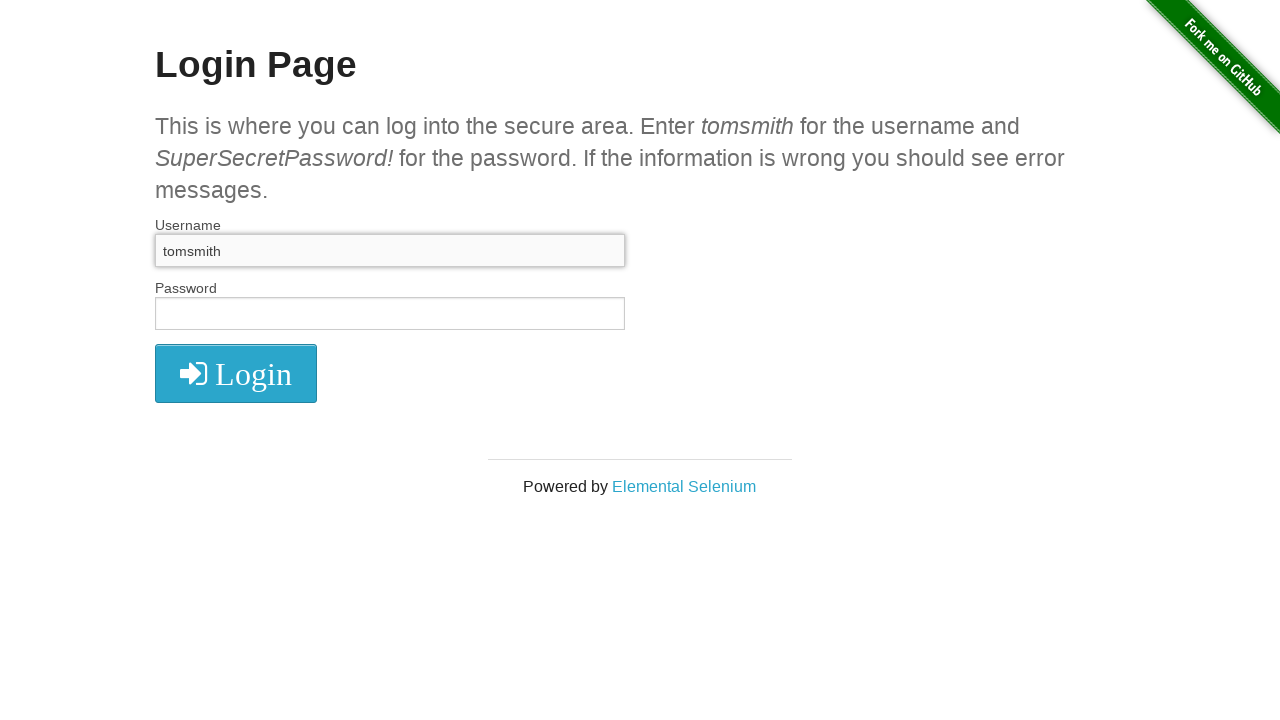

Entered correct password in password field on #password
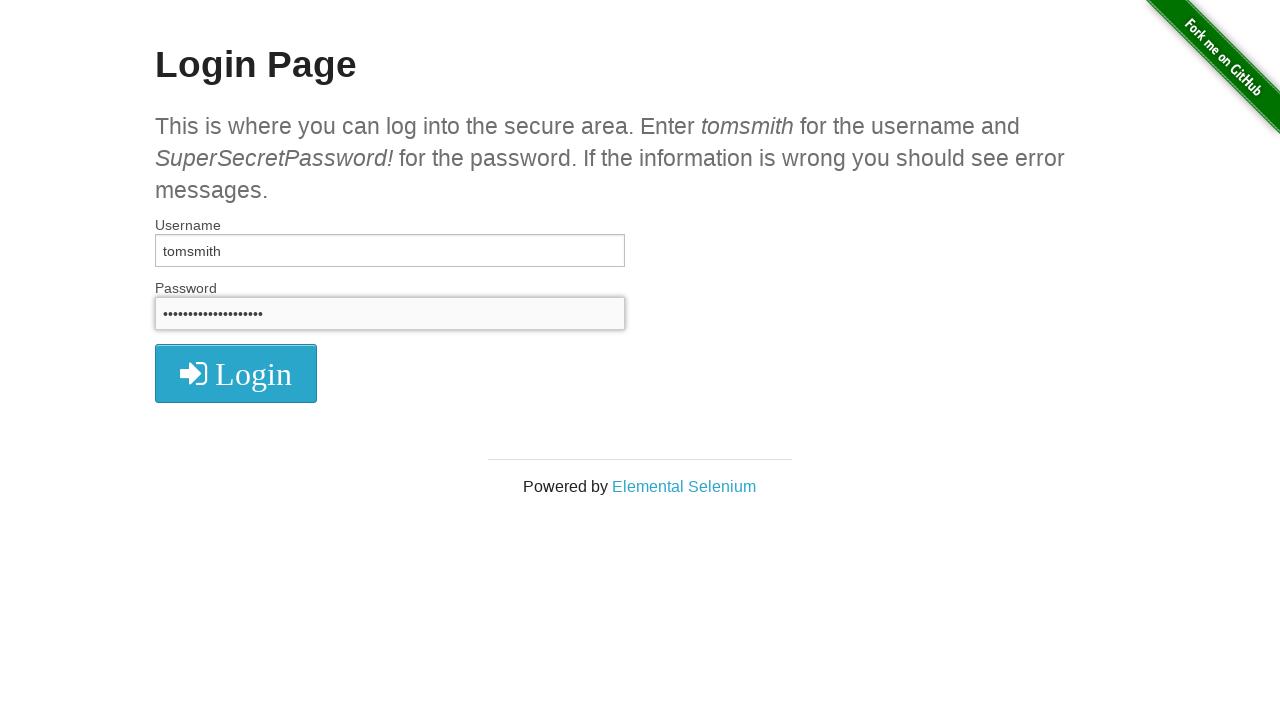

Clicked login button at (236, 373) on button.radius
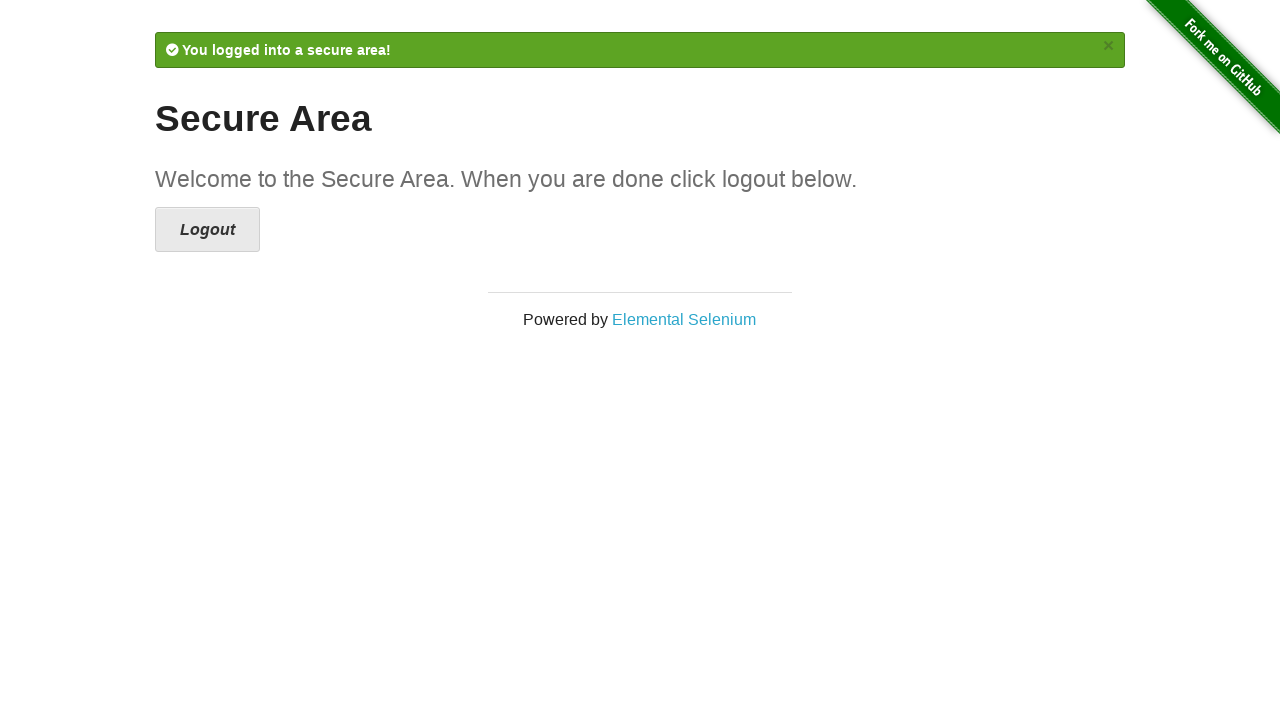

Success message appeared on screen
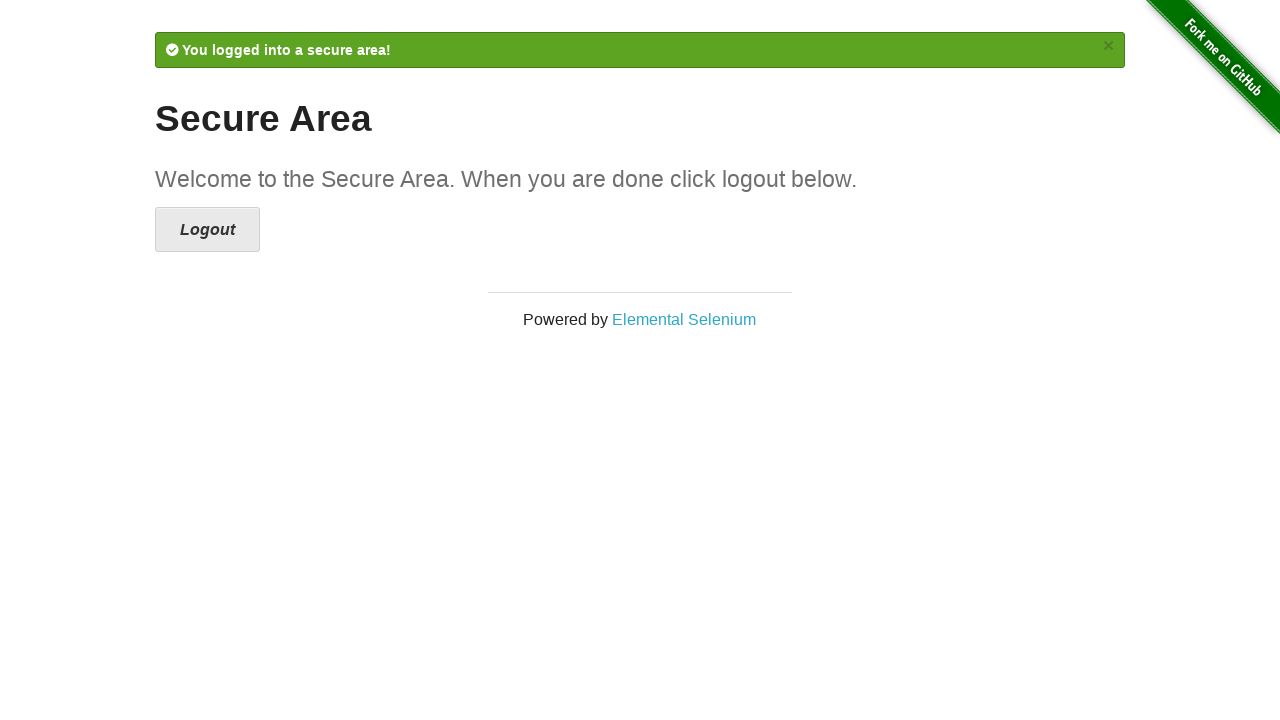

Verified success message contains 'You logged into a secure area!'
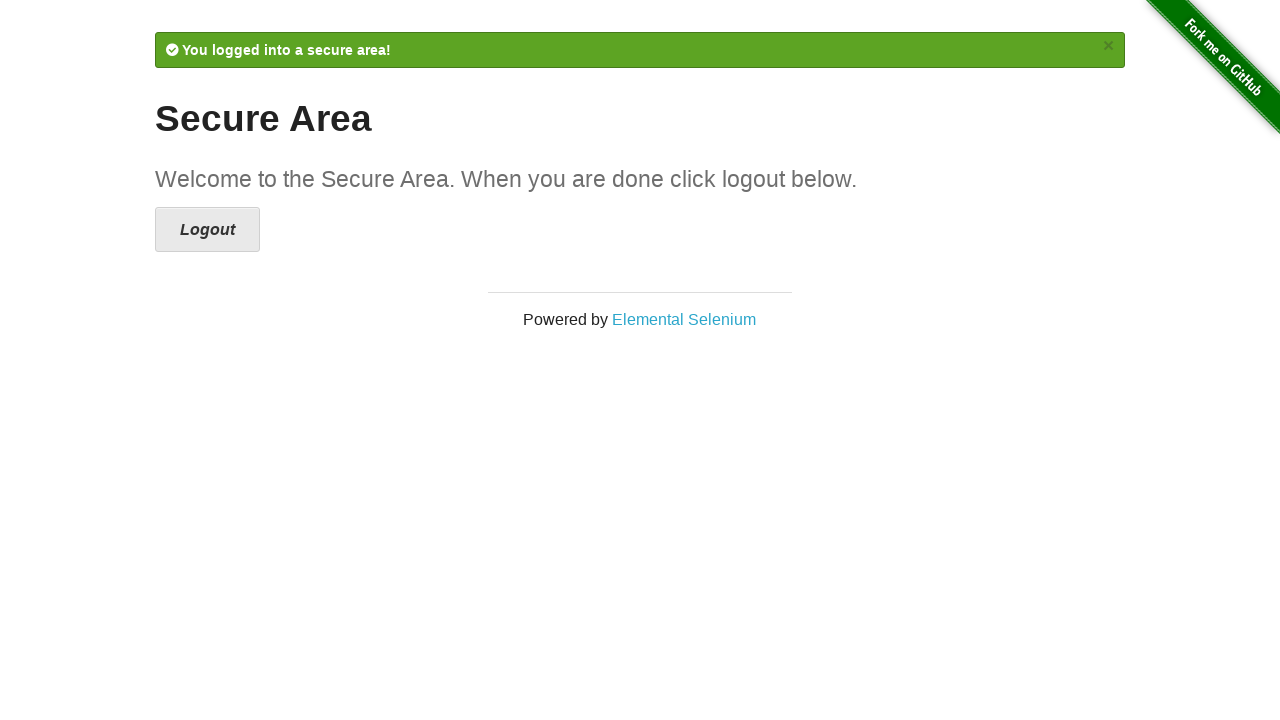

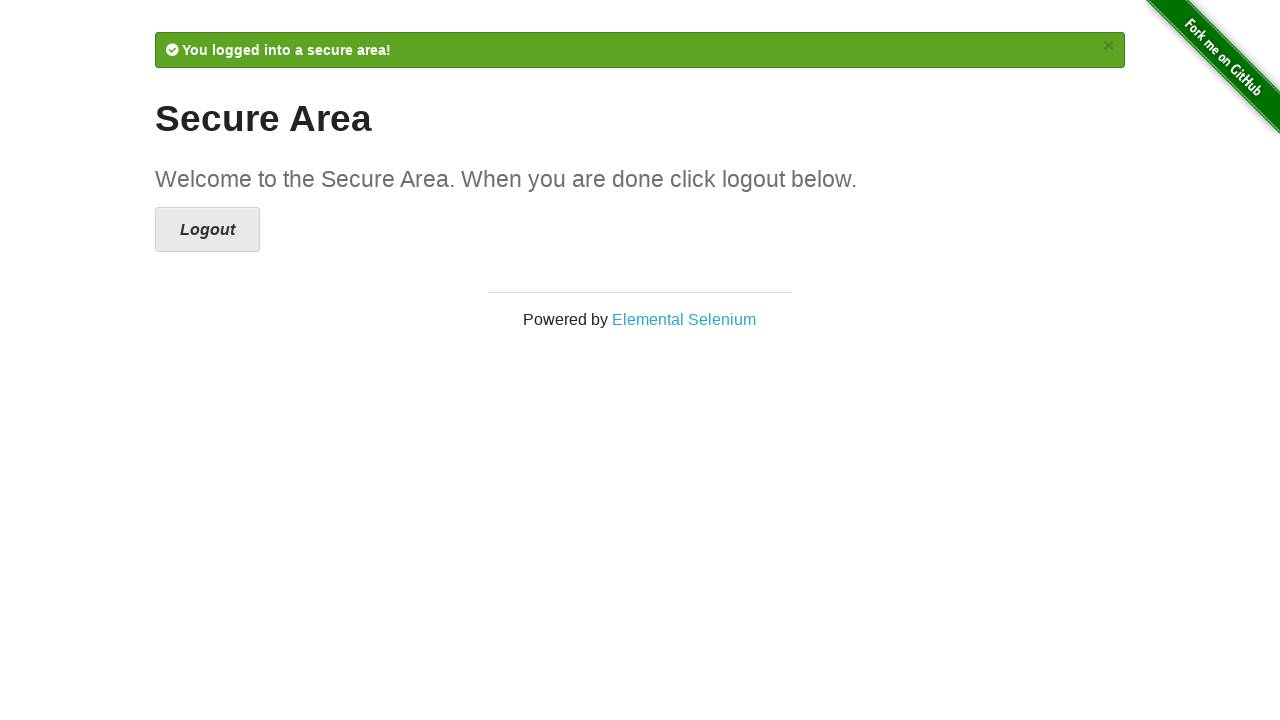